Tests a registration form by filling out personal information fields and submitting the form to verify successful registration

Starting URL: http://suninjuly.github.io/registration1.html

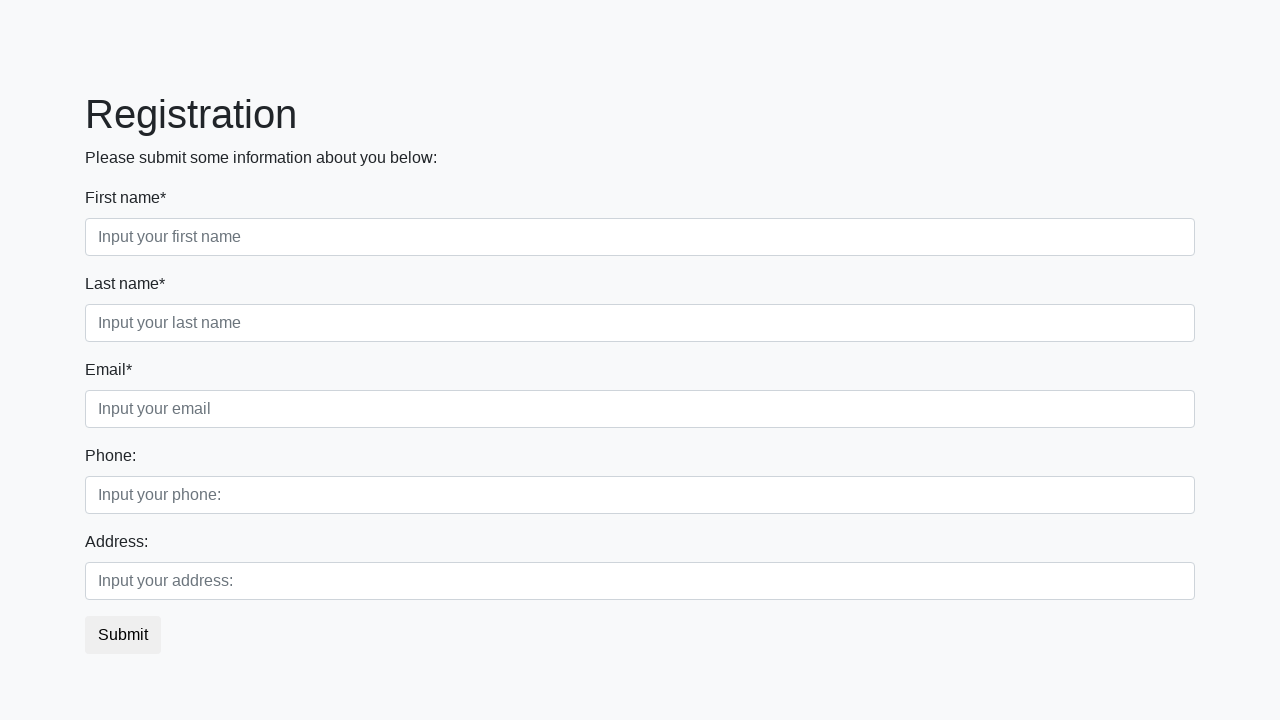

Filled first name field with 'Firstname' on div.first_block>div.first_class>input.first
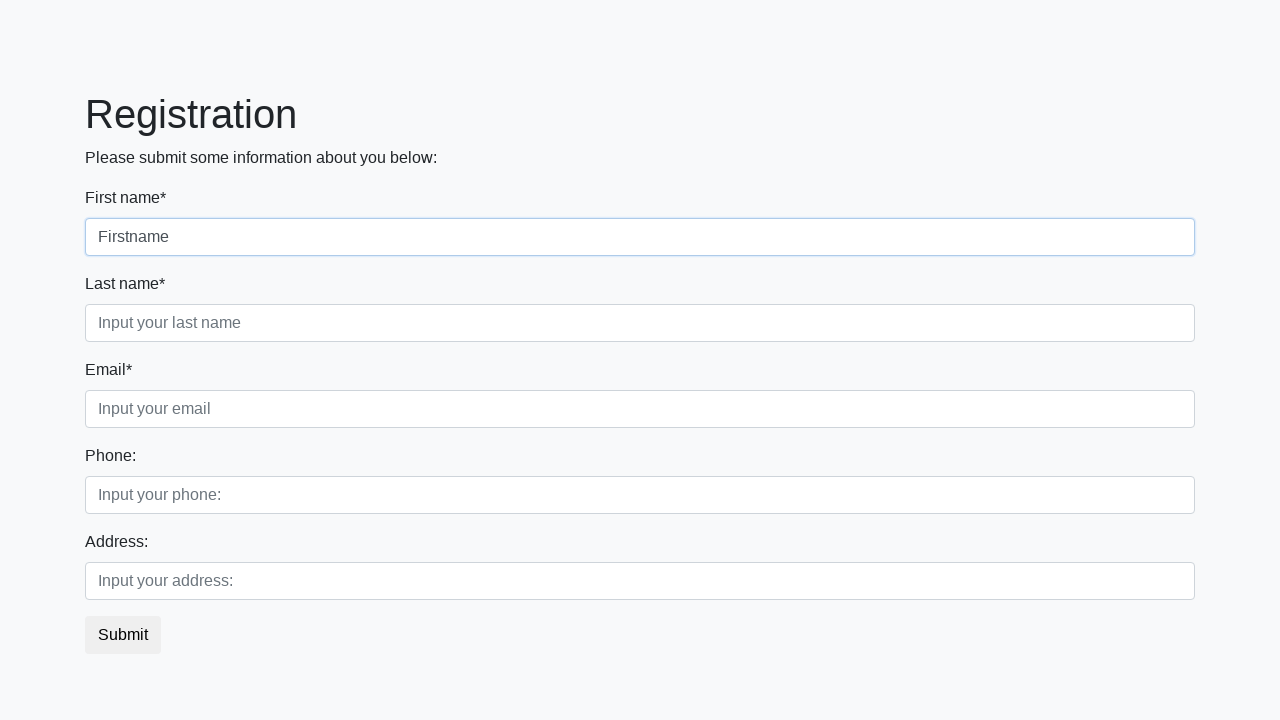

Filled last name field with 'Lastname' on div.first_block>div.second_class>input.second
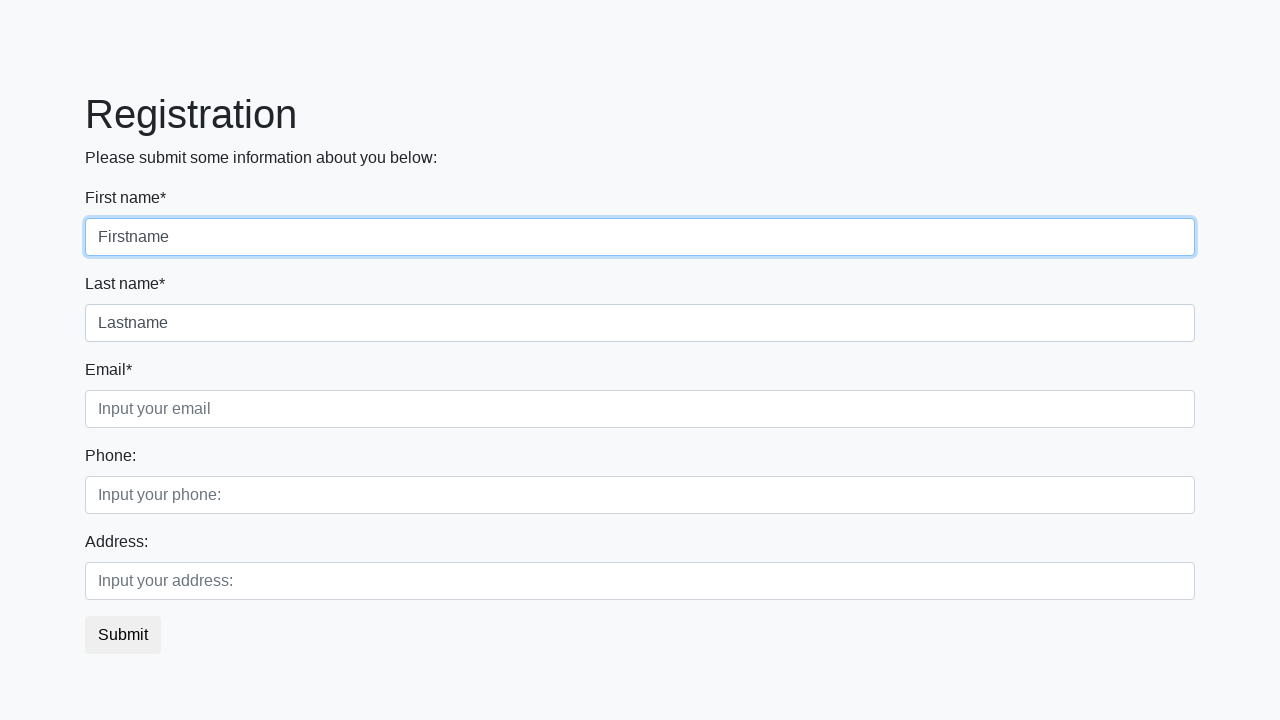

Filled email field with 'test@example.com' on div.first_block>div.third_class>input.third
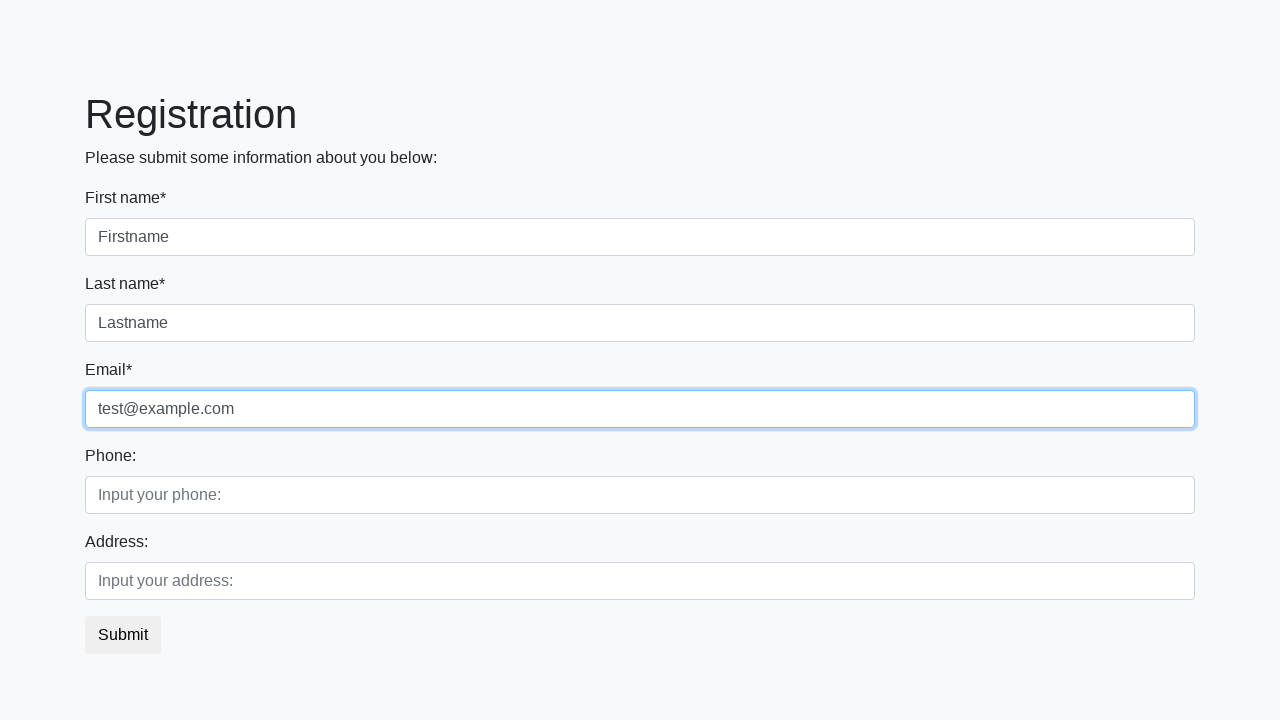

Filled phone field with '555-1234' on div.second_block>div.first_class>input.first
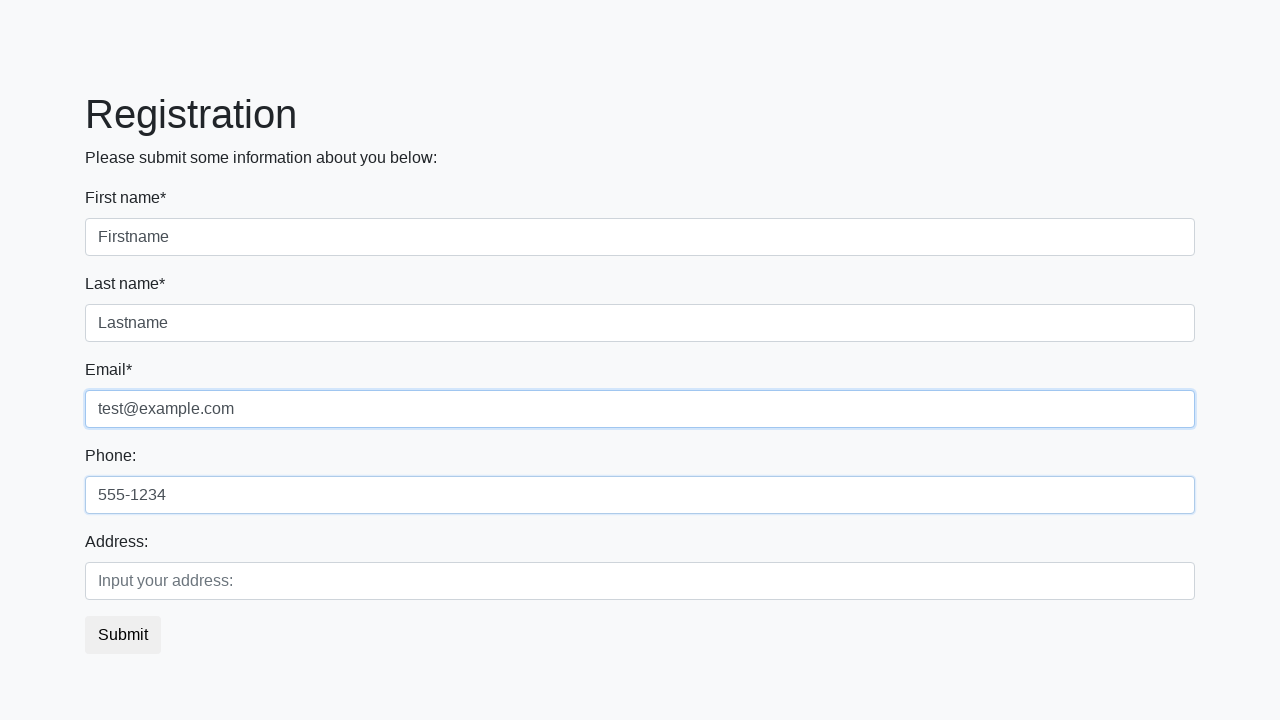

Filled address field with '123 Test Street' on div.second_block>div.second_class>input.second
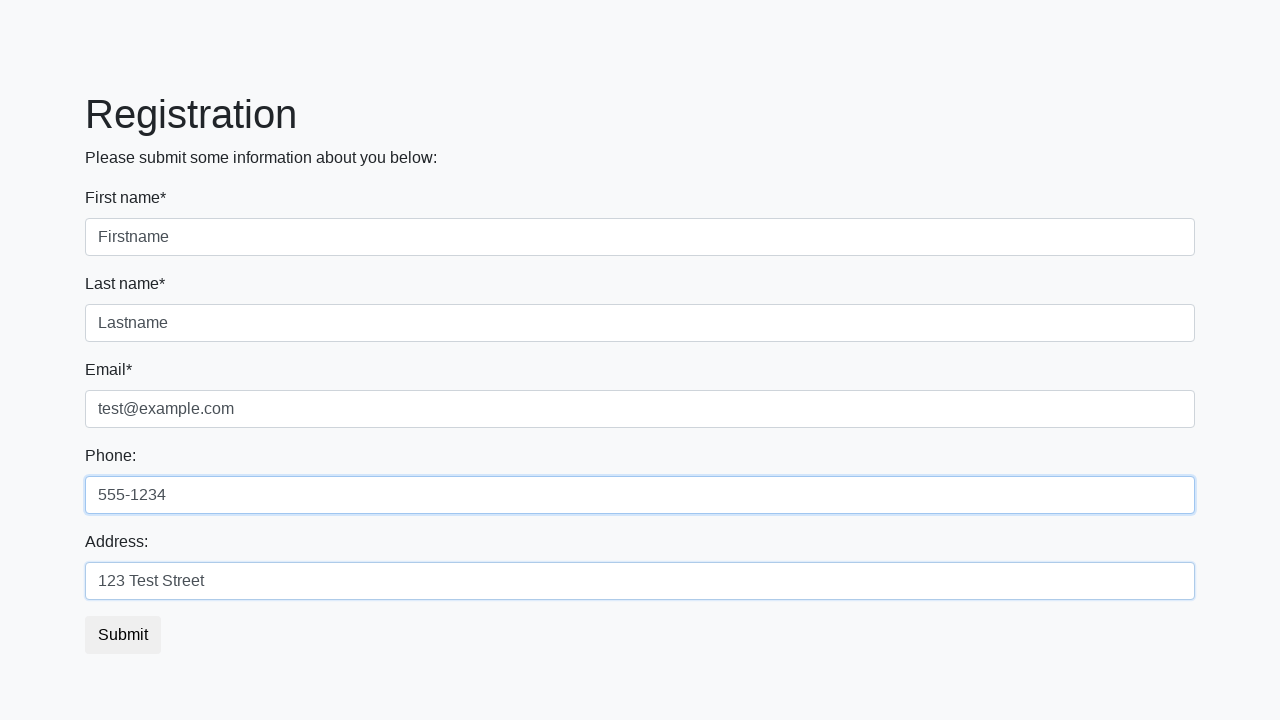

Clicked submit button to register at (123, 635) on button.btn-default
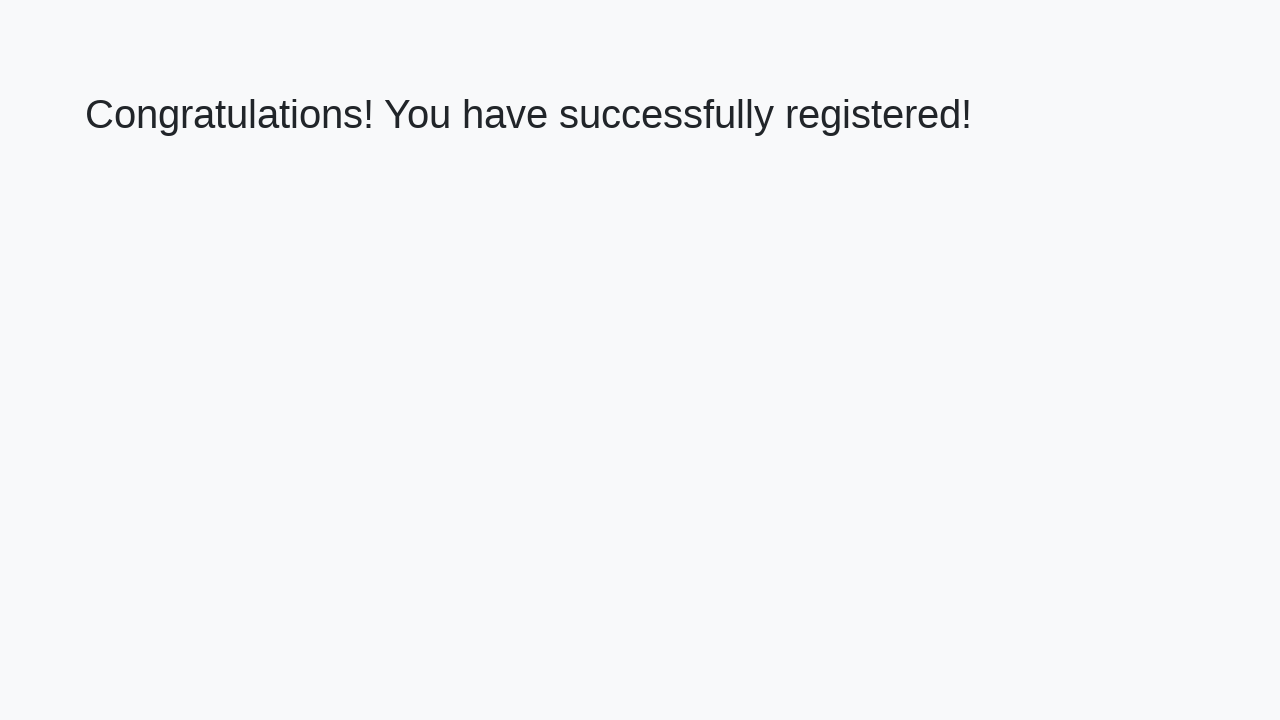

Registration form submitted and success message appeared
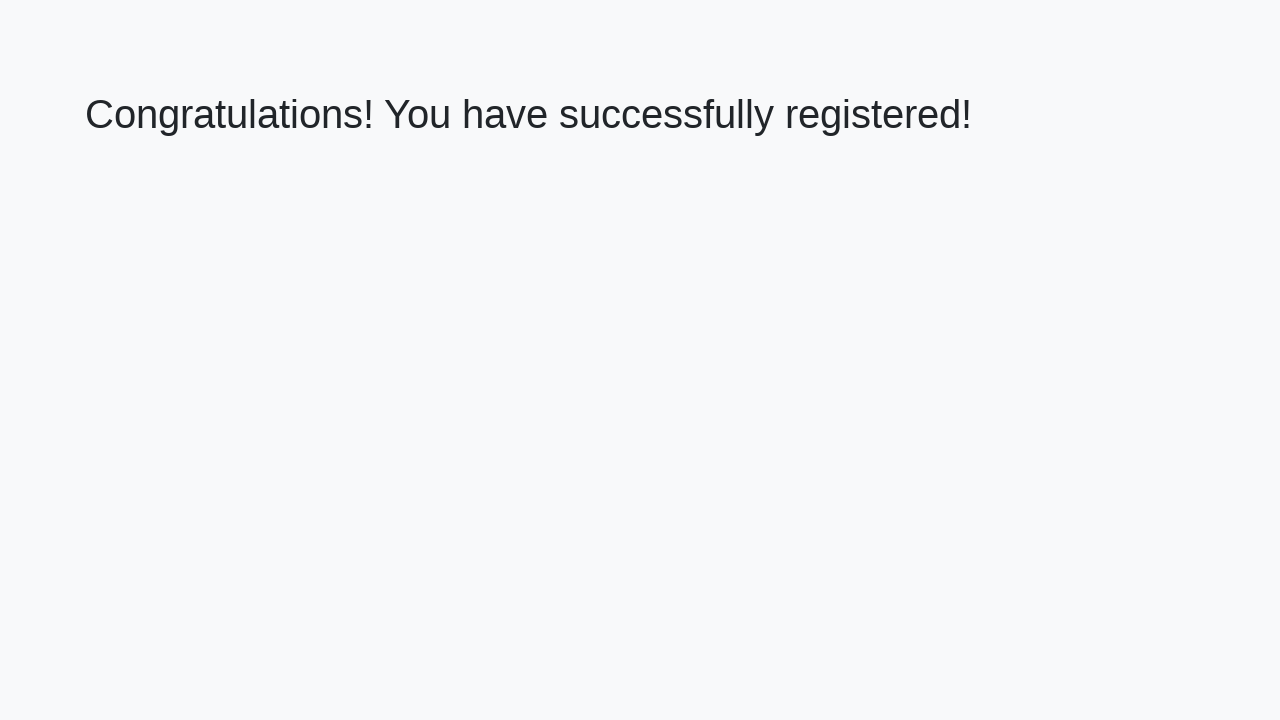

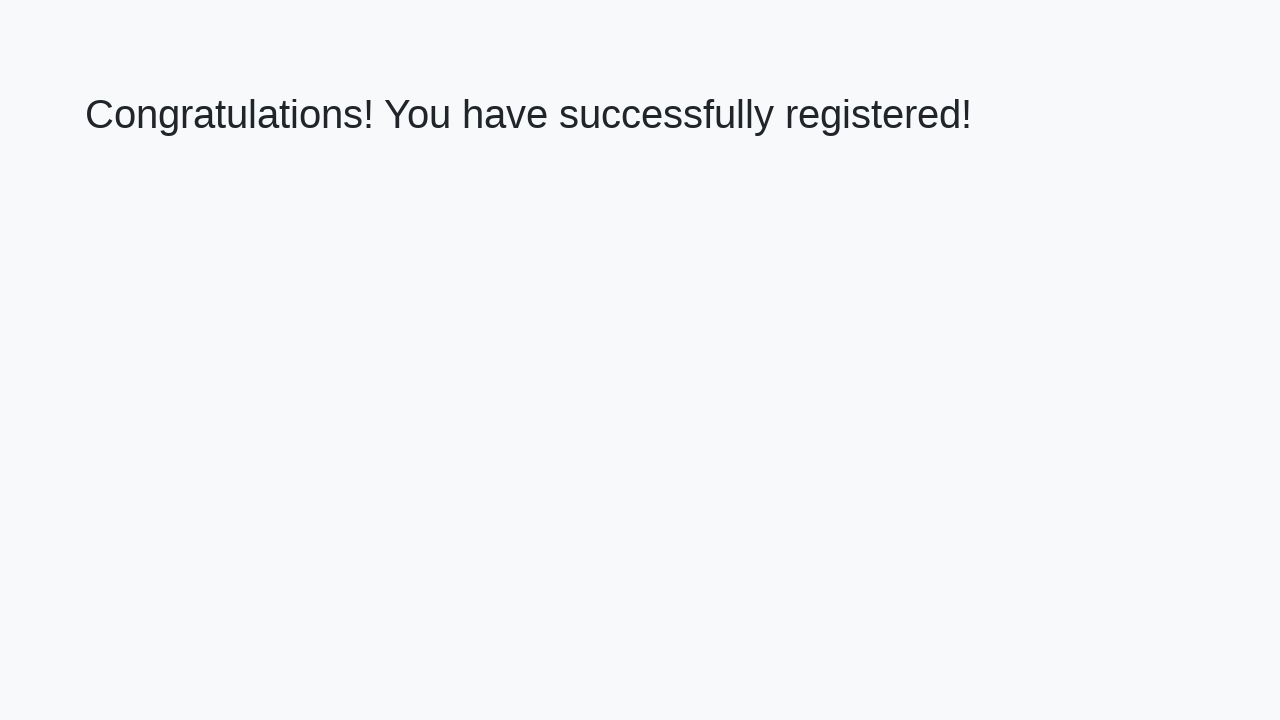